Tests JavaScript alert functionality with a text input prompt by navigating to the Alert with Textbox tab, triggering the alert, and entering text into the prompt dialog.

Starting URL: https://demo.automationtesting.in/Alerts.html

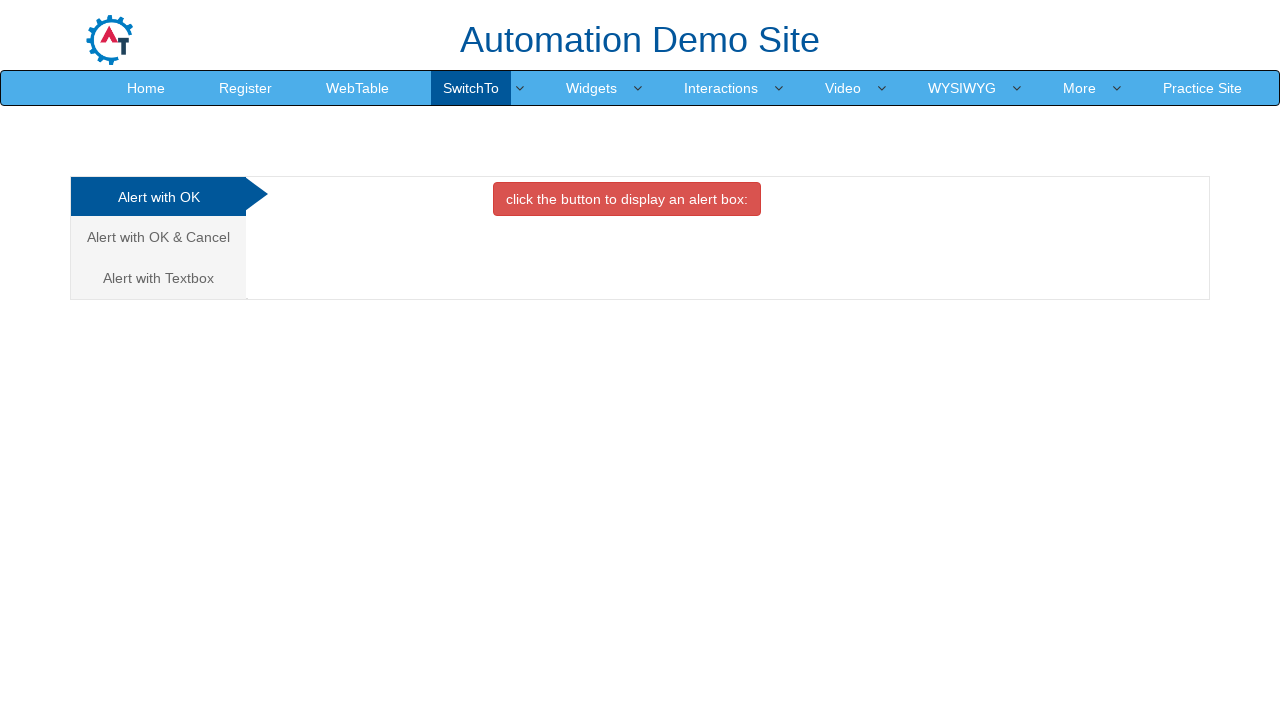

Clicked on 'Alert with Textbox' tab at (158, 278) on xpath=//a[text()='Alert with Textbox ']
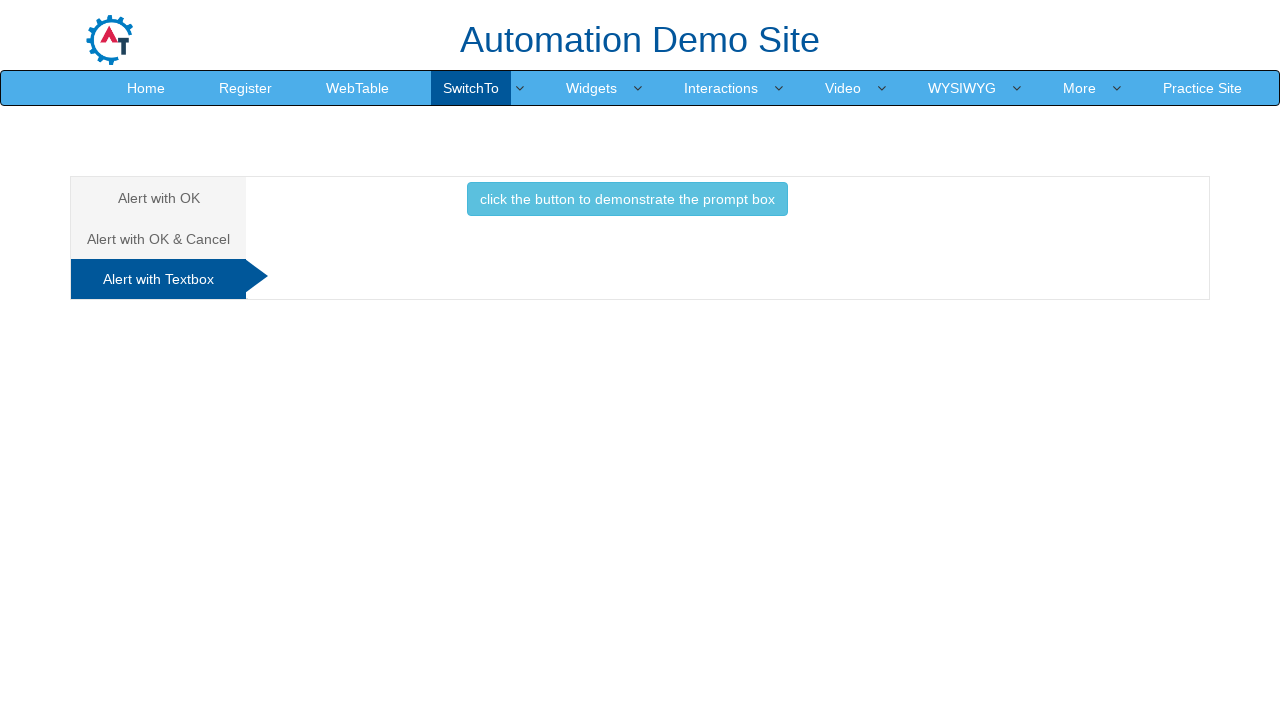

Set up dialog handler to accept prompt with 'Bose' text
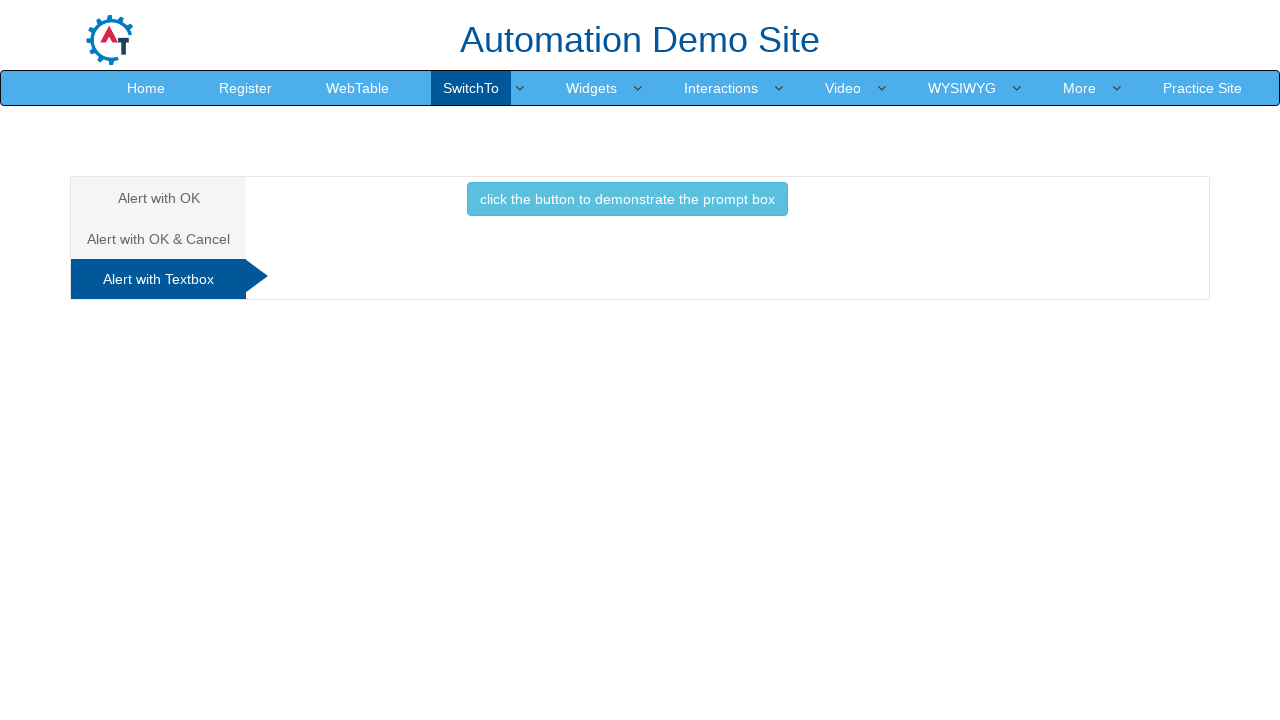

Clicked button to trigger alert prompt at (627, 199) on xpath=//button[@class='btn btn-info']
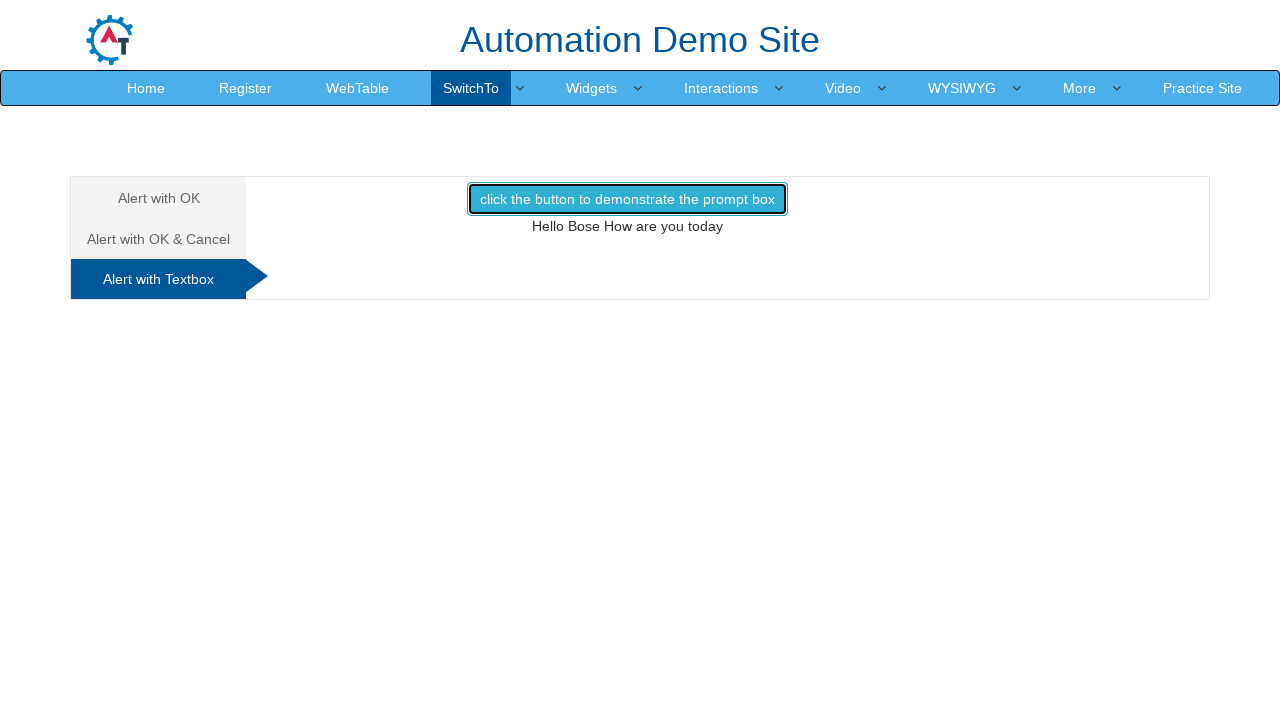

Waited for dialog to be handled
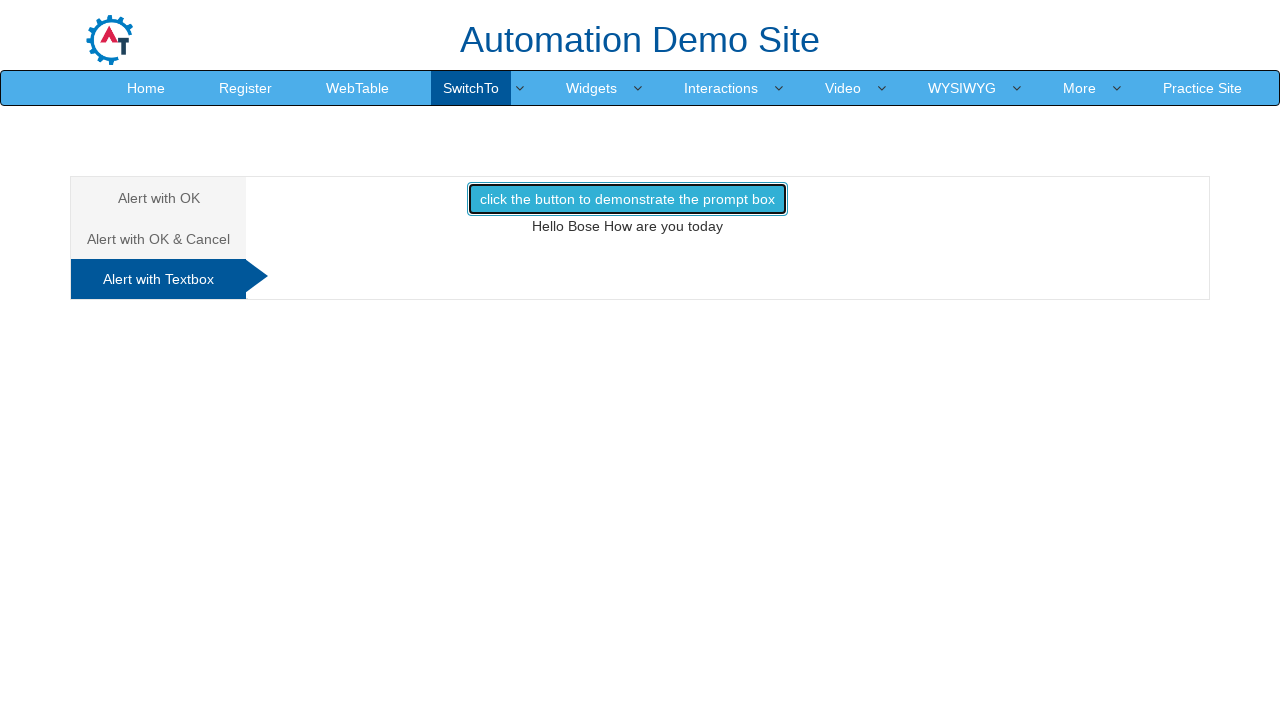

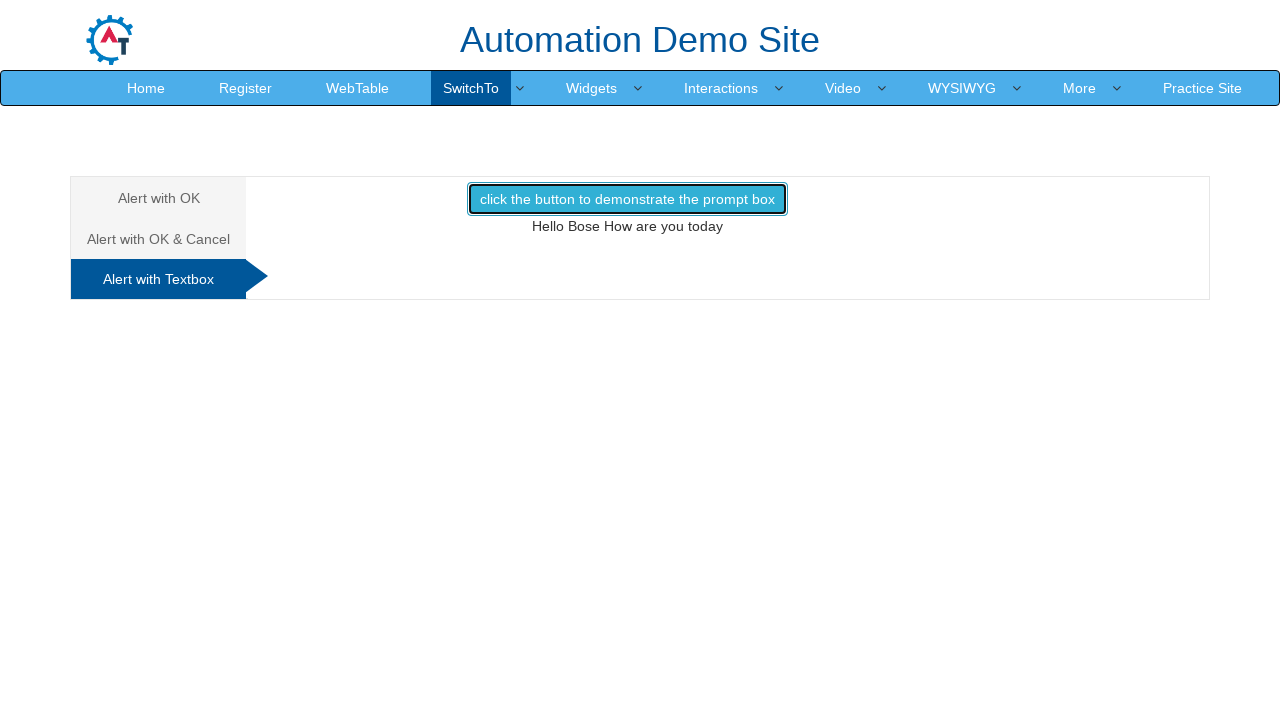